Tests JavaScript alert functionality by clicking the alert button and accepting it, then verifying the result message

Starting URL: https://testcenter.techproeducation.com/index.php?page=javascript-alerts

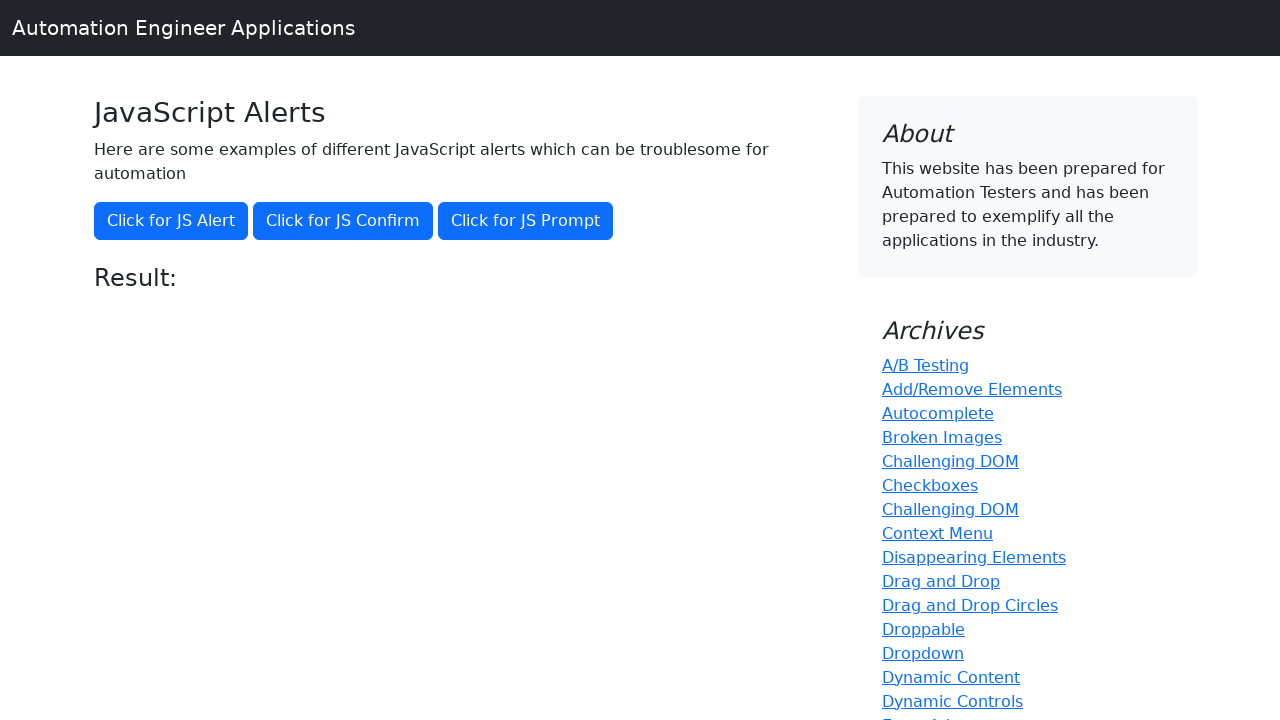

Clicked the 'Click for JS Alert' button to trigger JavaScript alert at (171, 221) on xpath=//*[text()='Click for JS Alert']
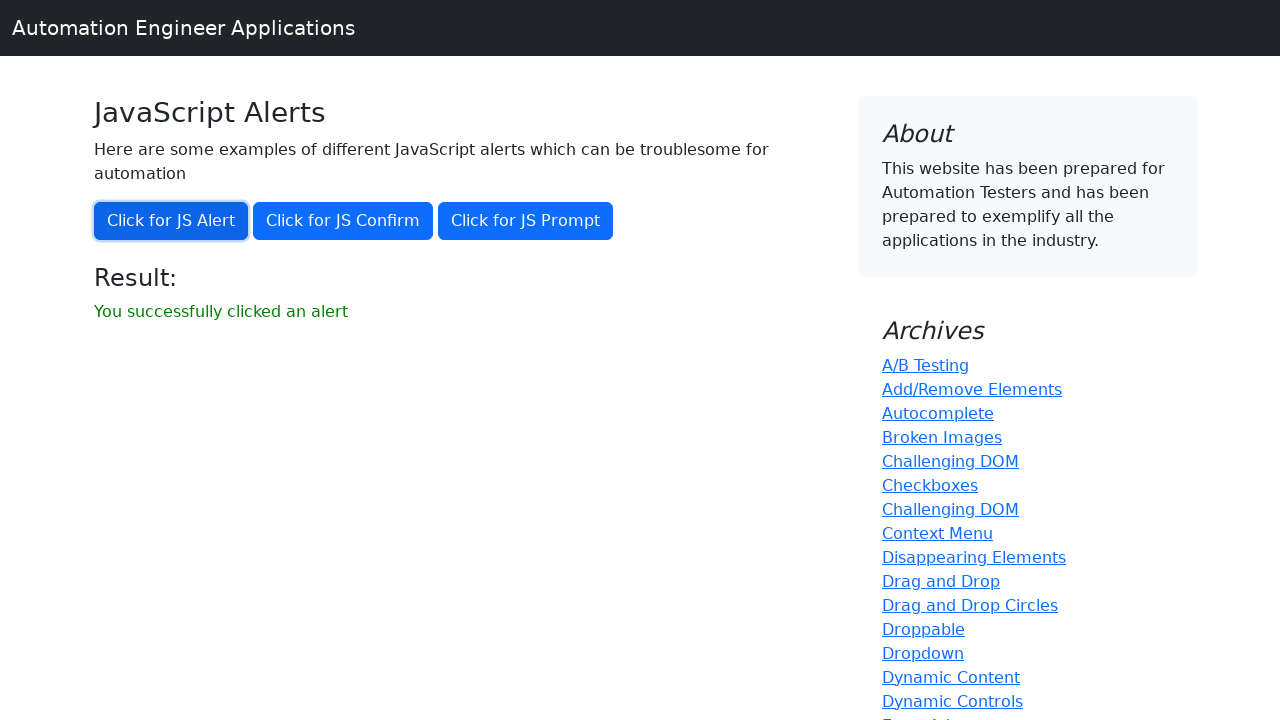

Set up dialog handler to accept alerts
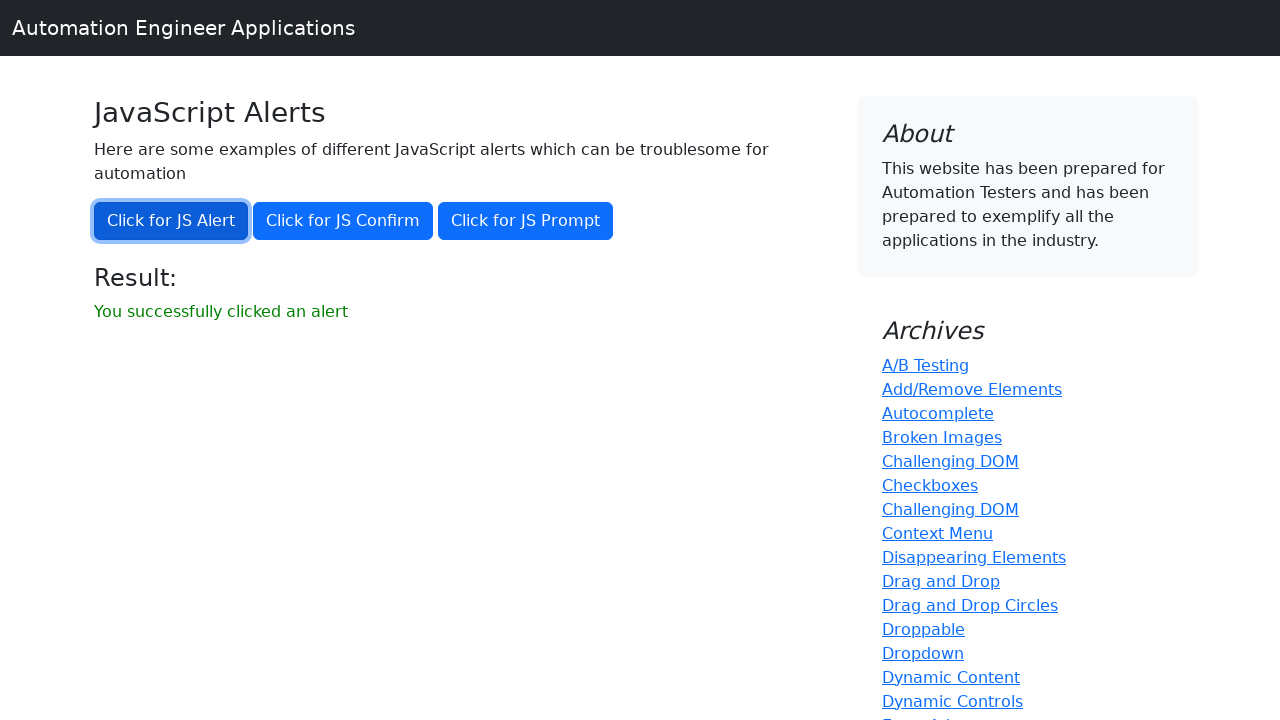

Clicked the 'Click for JS Alert' button again with dialog handler active at (171, 221) on xpath=//*[text()='Click for JS Alert']
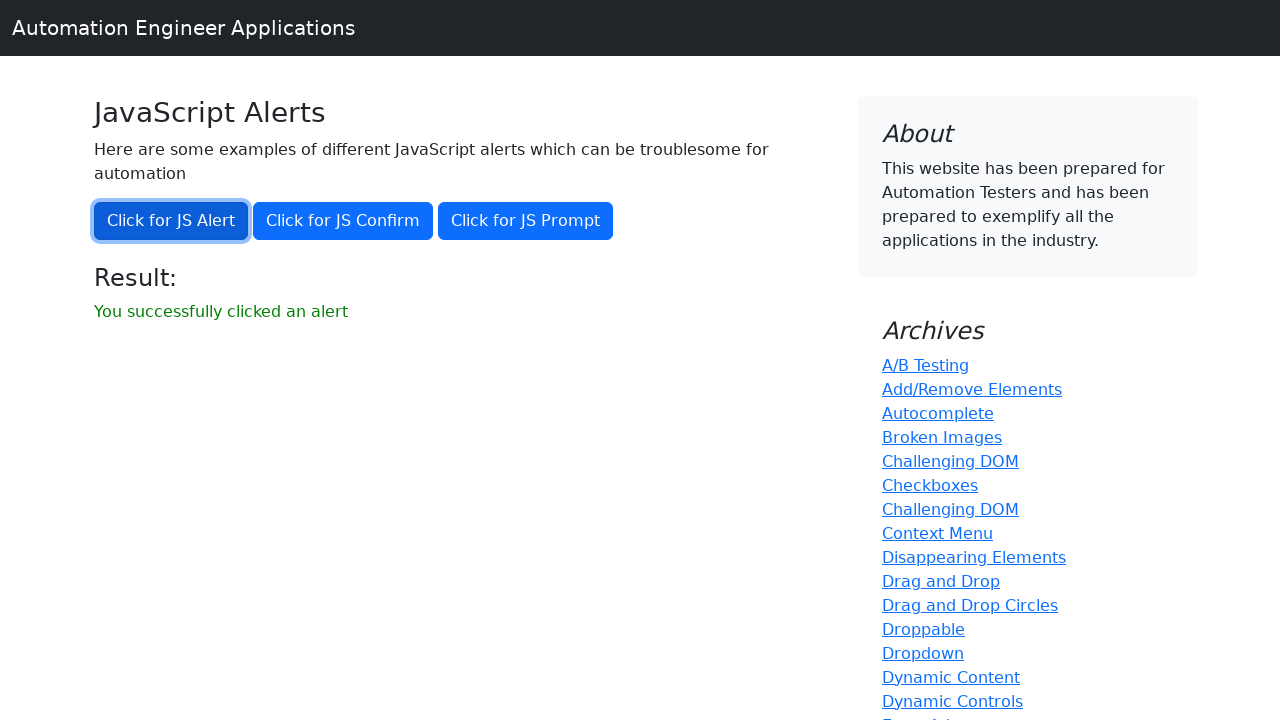

Retrieved result message text from page
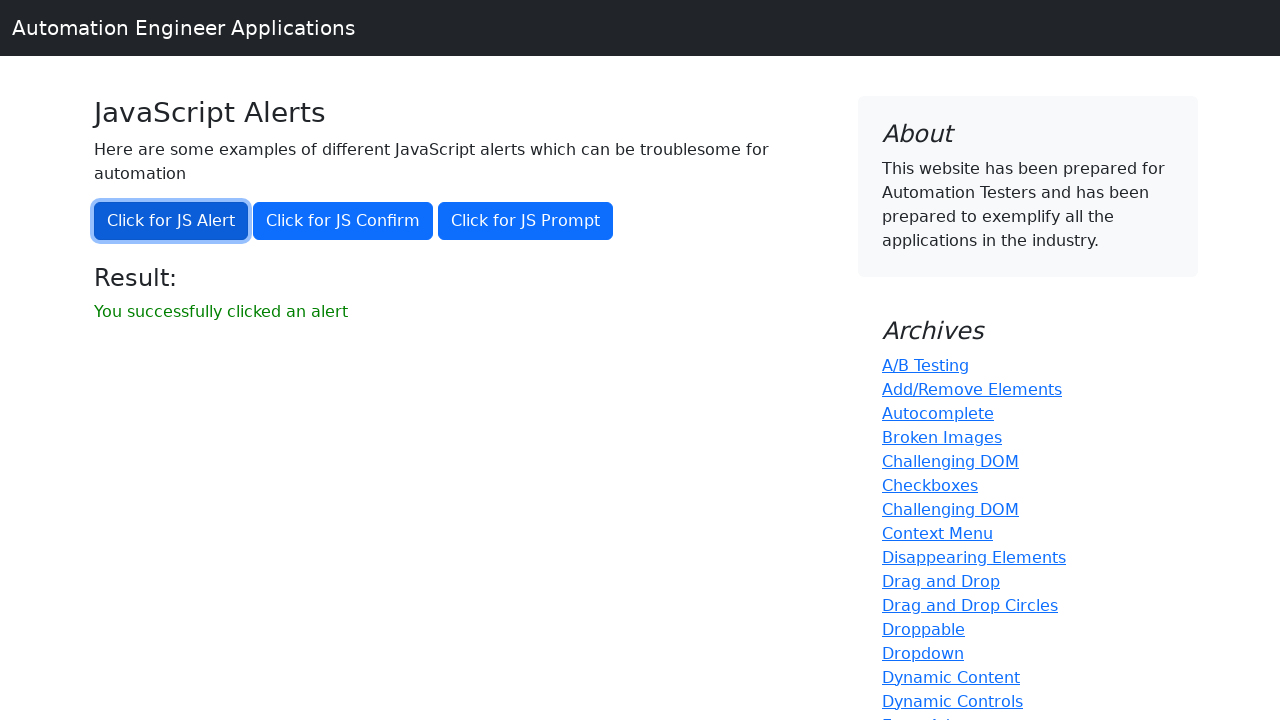

Verified result message equals 'You successfully clicked an alert'
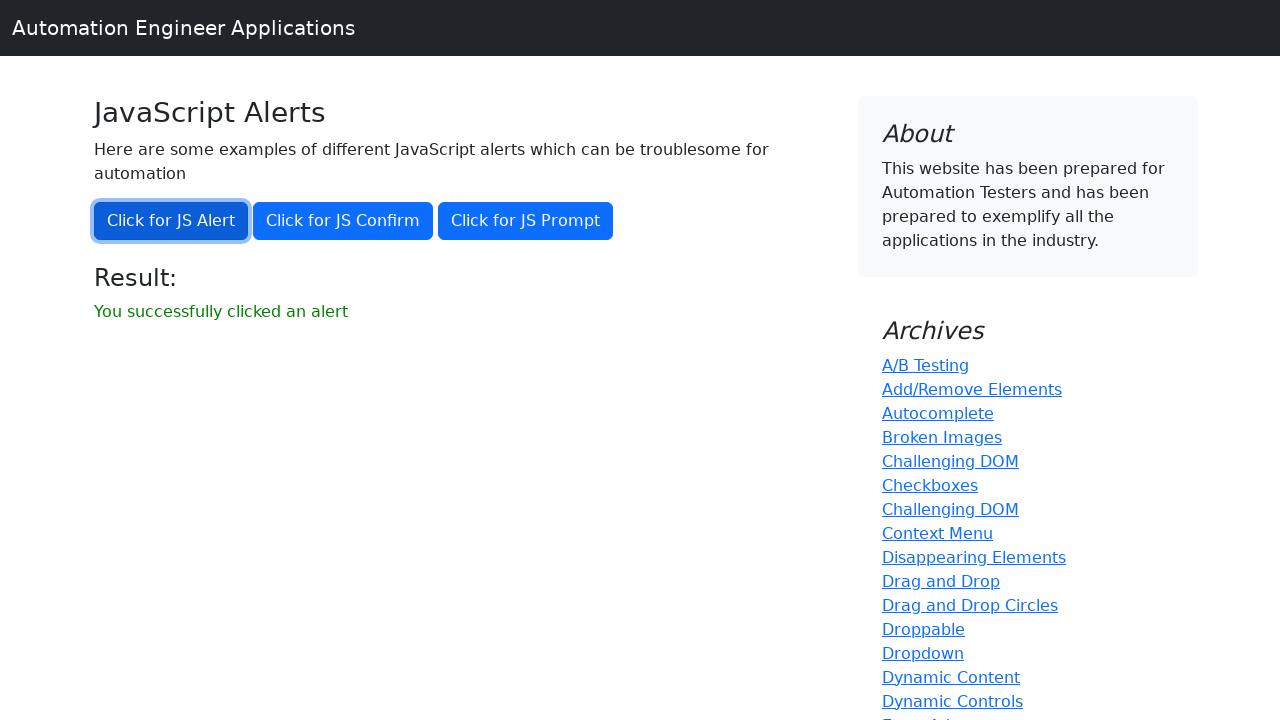

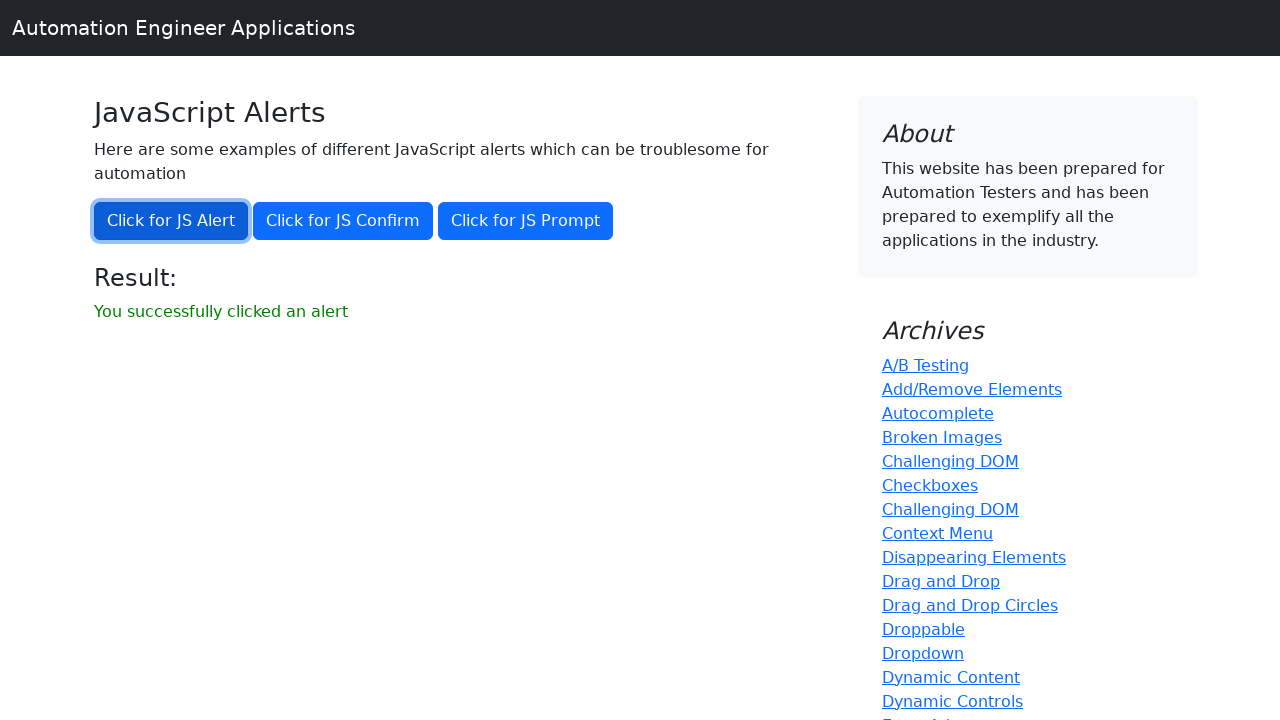